Tests a web form by entering text in a text box and submitting the form, then verifying the success message

Starting URL: https://www.selenium.dev/selenium/web/web-form.html

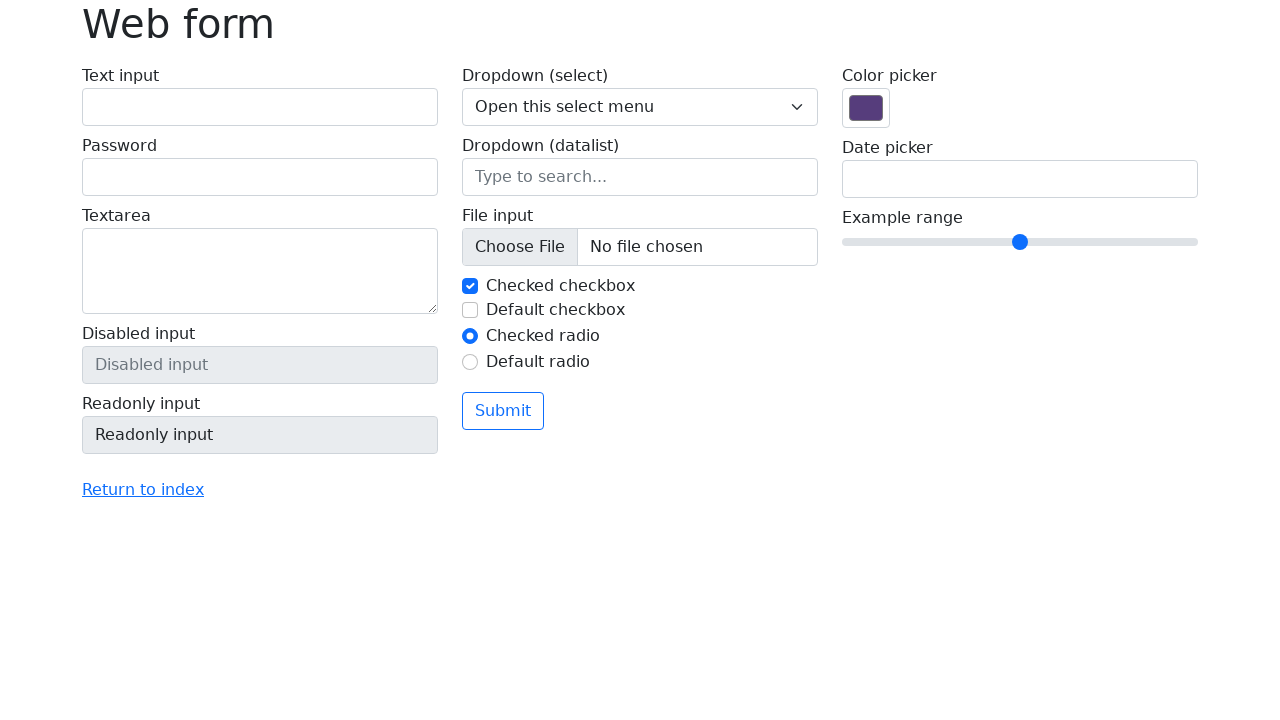

Waited for page to load (networkidle state)
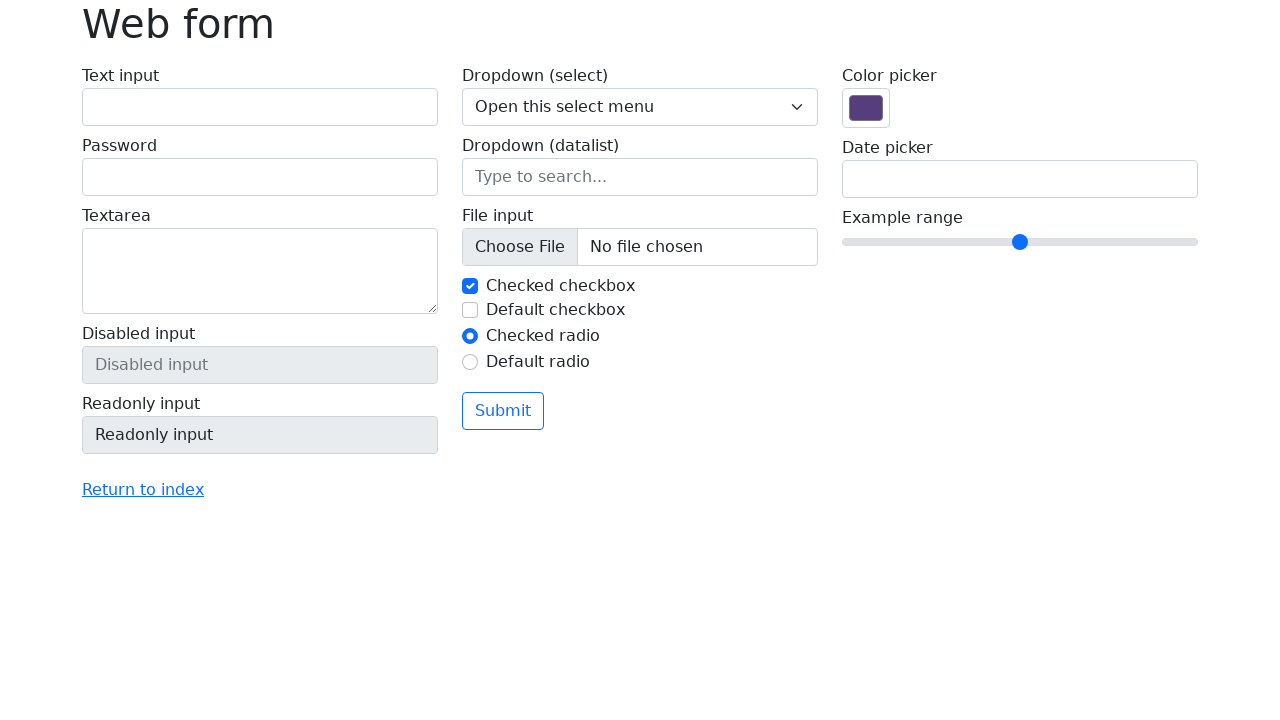

Entered 'Selenium' in the text input field on input[name='my-text']
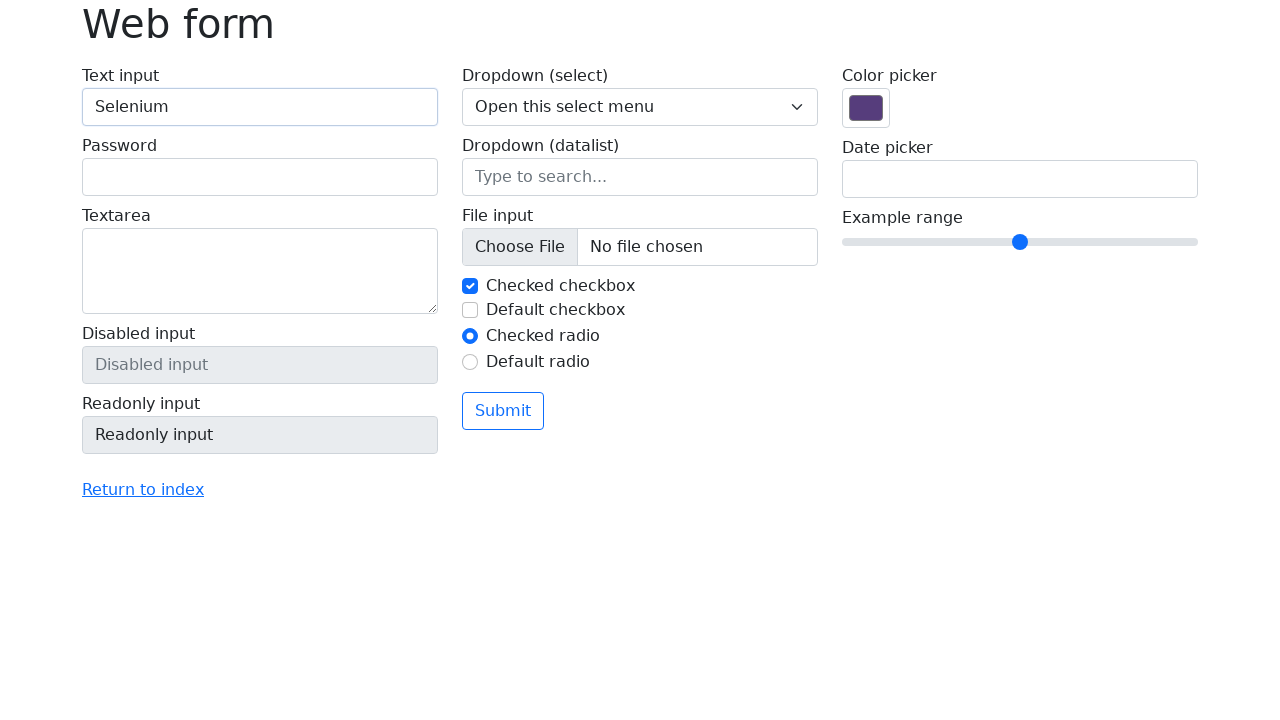

Clicked the submit button at (503, 411) on button
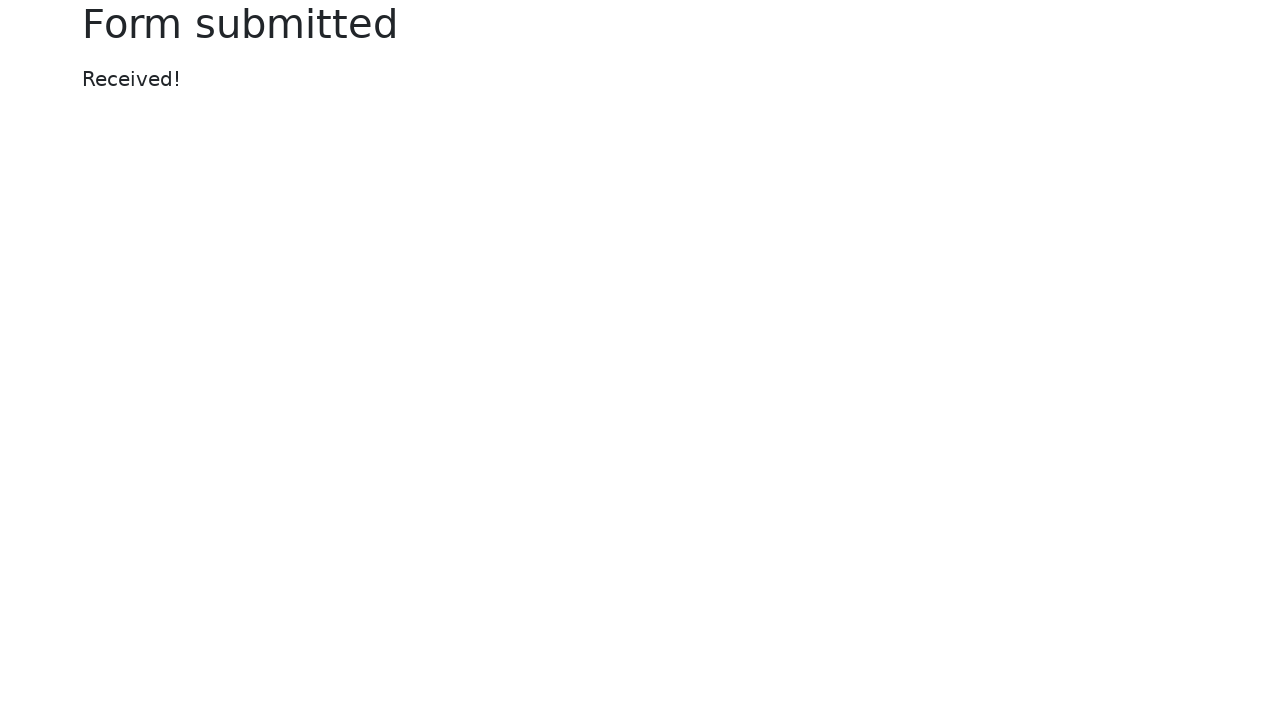

Success message element appeared after form submission
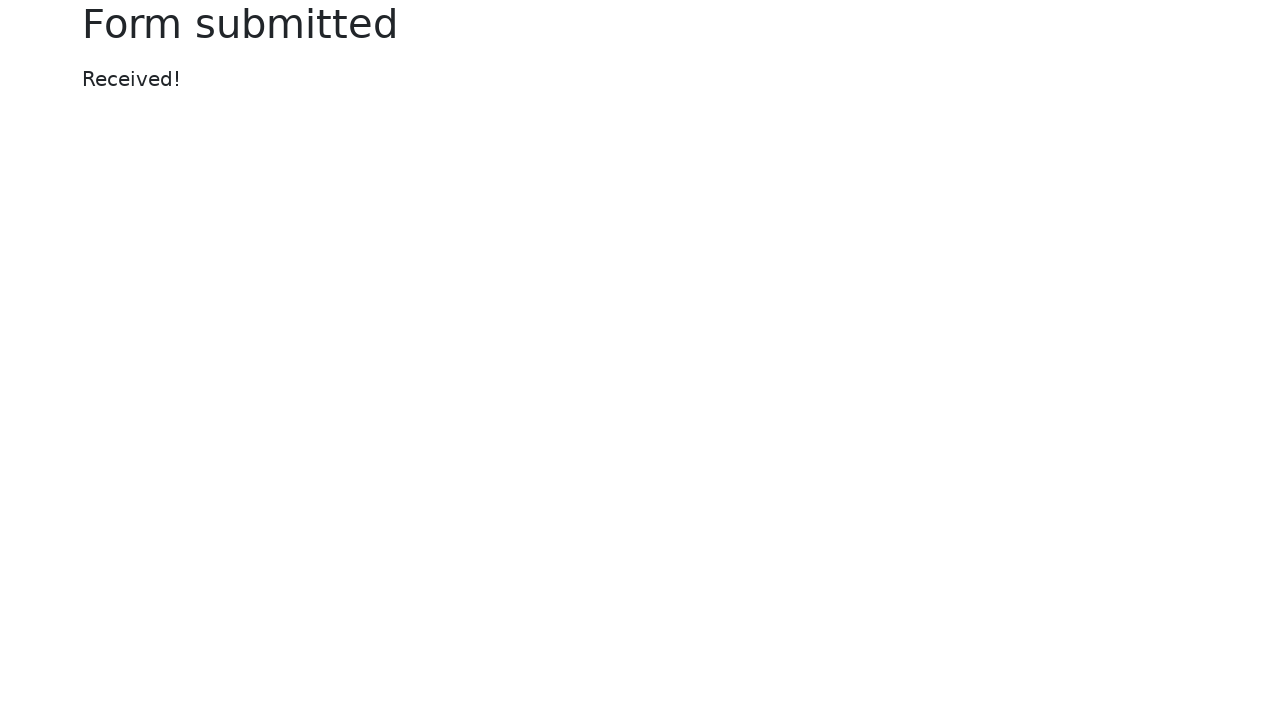

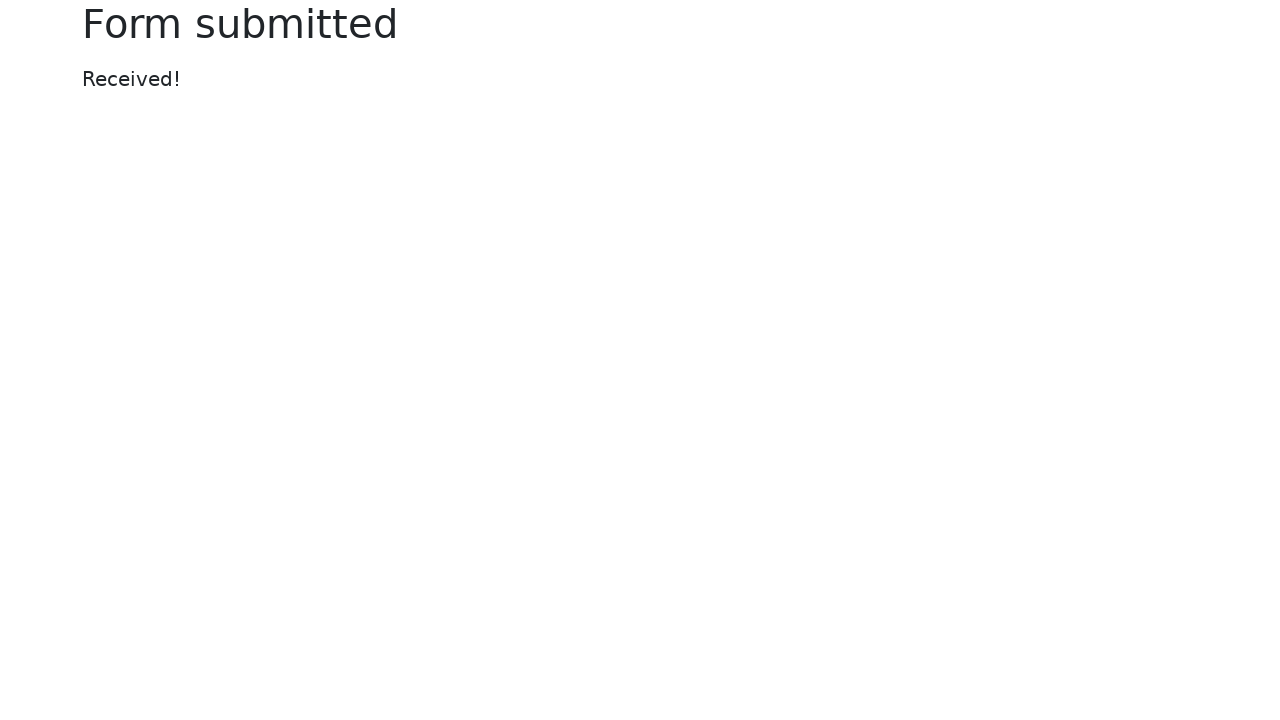